Tests creating a new paste on Pastebin by filling in text, selecting Bash as the syntax format from a dropdown, and submitting the form.

Starting URL: https://pastebin.com/N3kpQamu

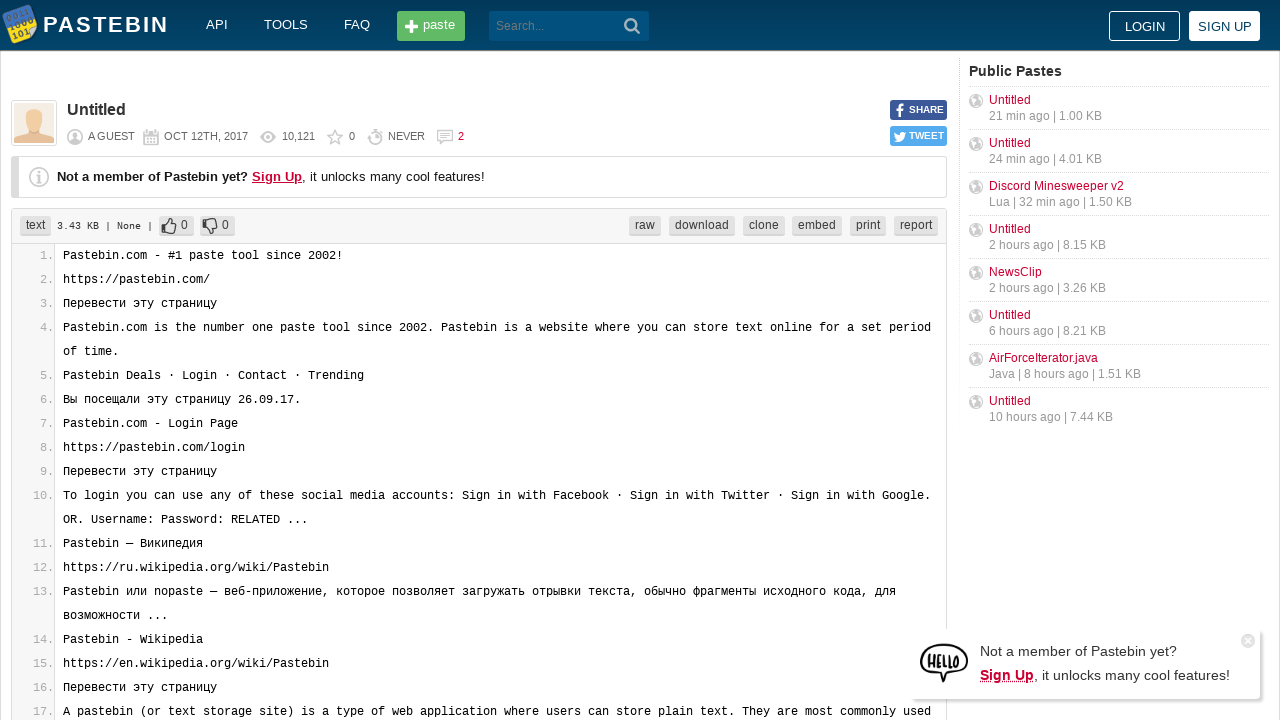

Clicked header button to navigate to new paste form at (431, 26) on .header__btn
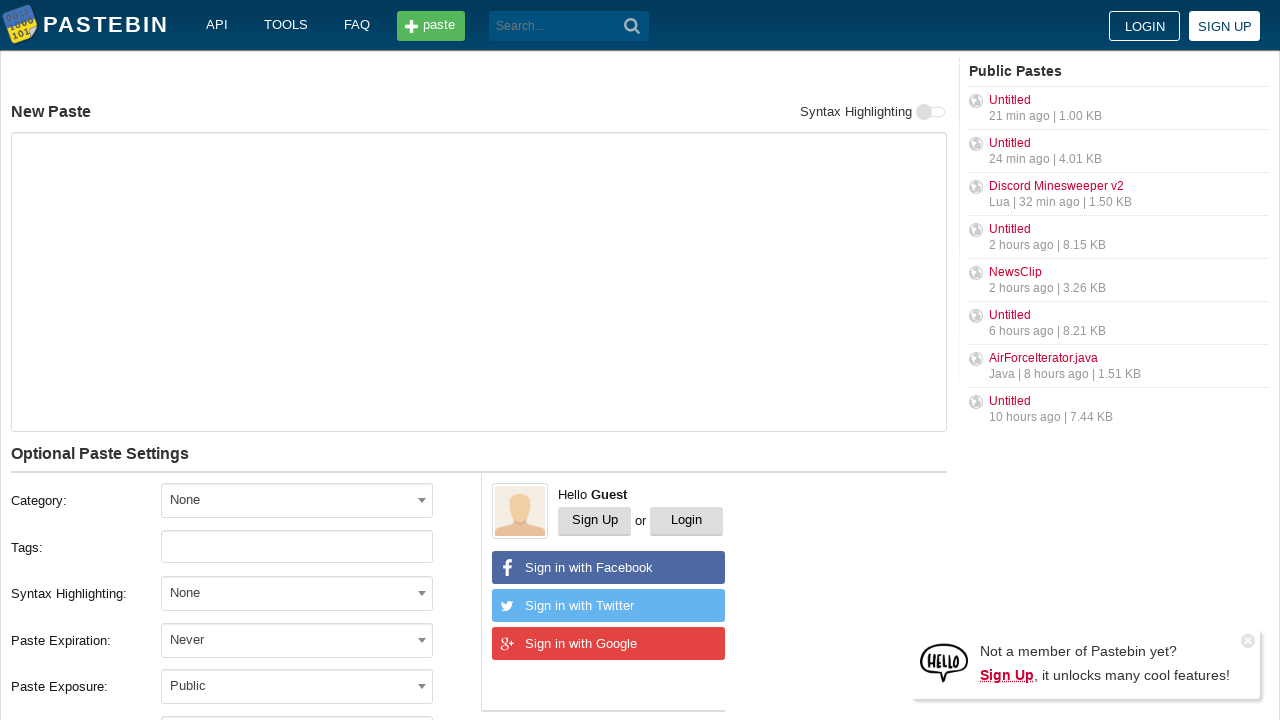

Filled paste content field with text 'a7b3c9d2' on #postform-text
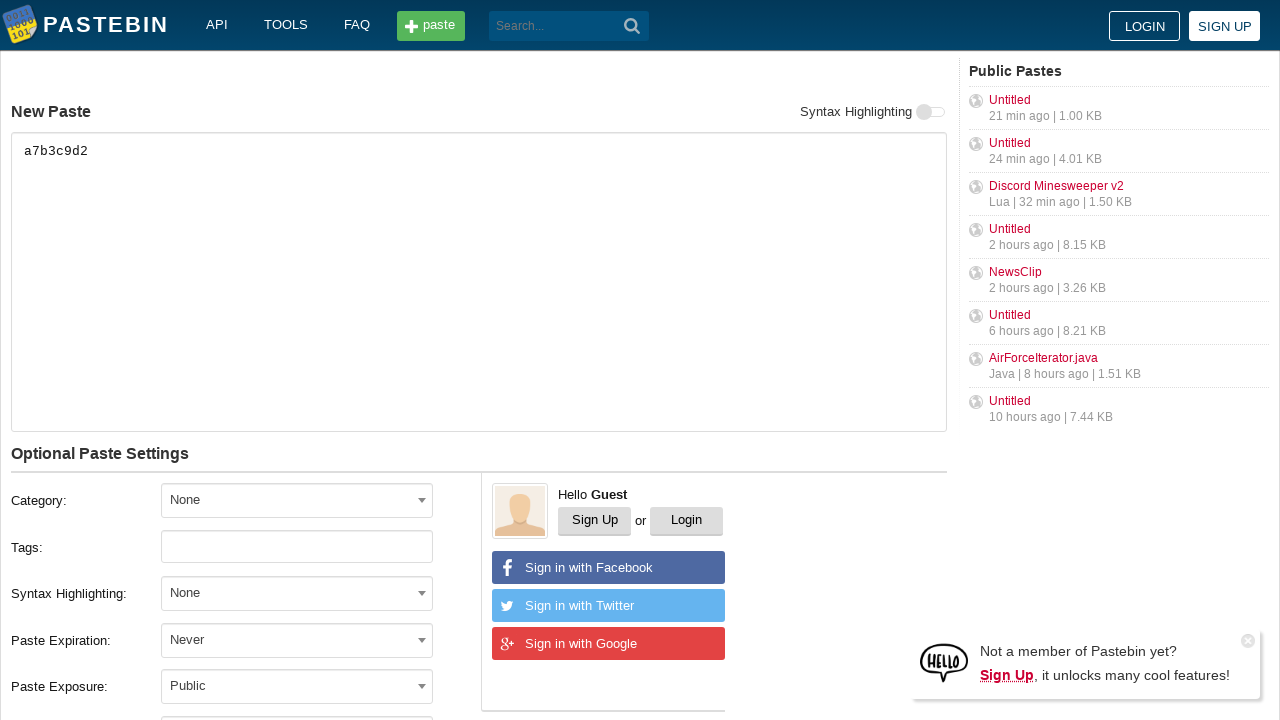

Clicked format dropdown to open syntax options at (297, 593) on #select2-postform-format-container
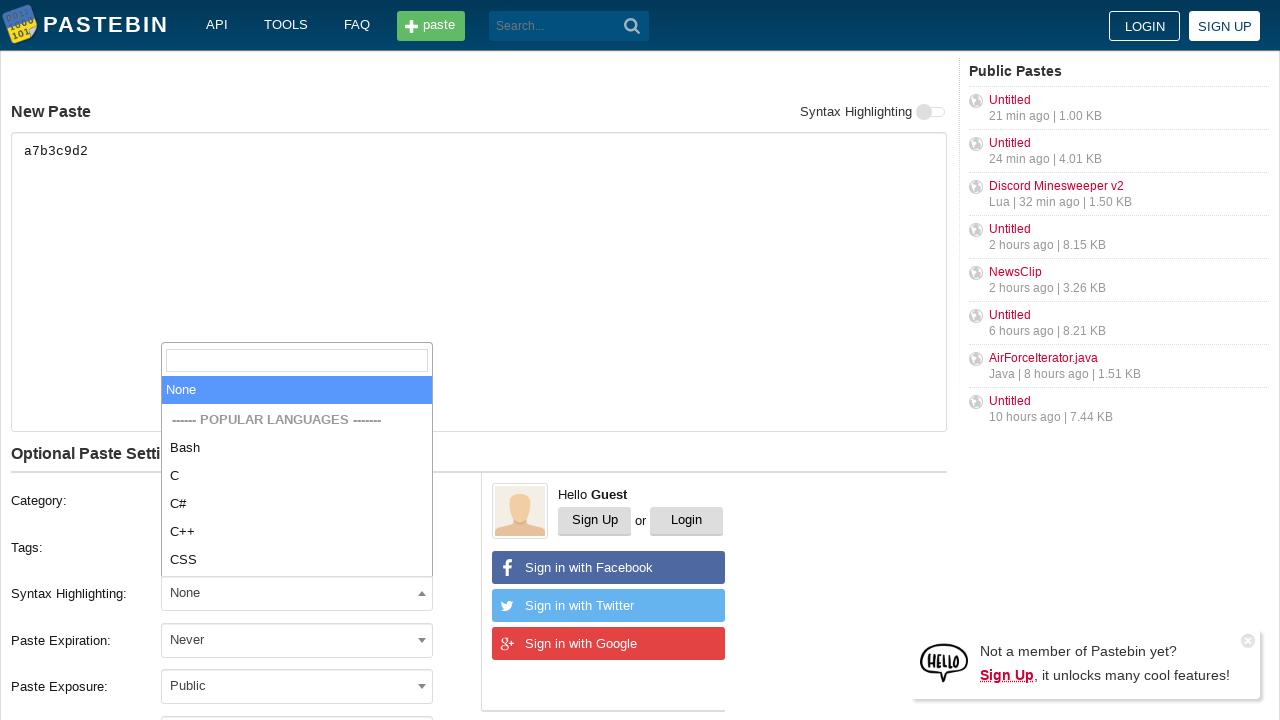

Selected Bash syntax format from dropdown at (297, 448) on xpath=//li[contains(text(), 'Bash')]
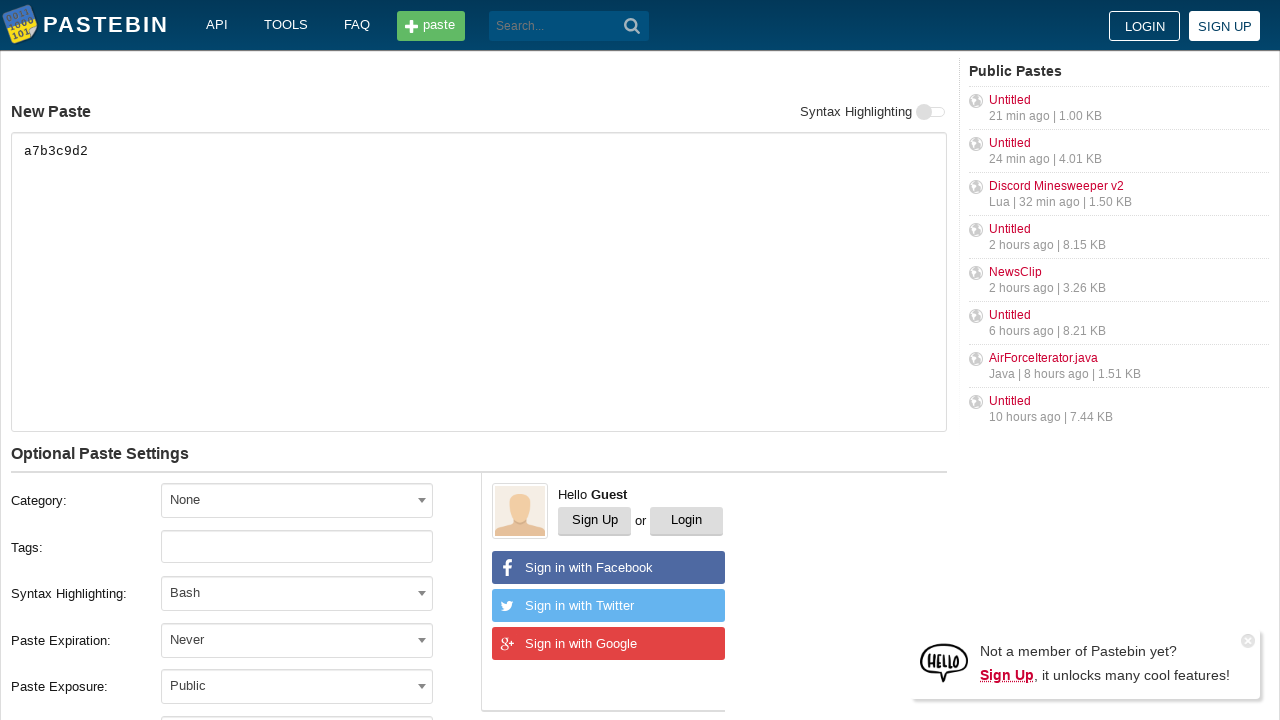

Clicked 'Create New Paste' button to submit the form at (240, 400) on xpath=//button[contains(text(),'Create New Paste')]
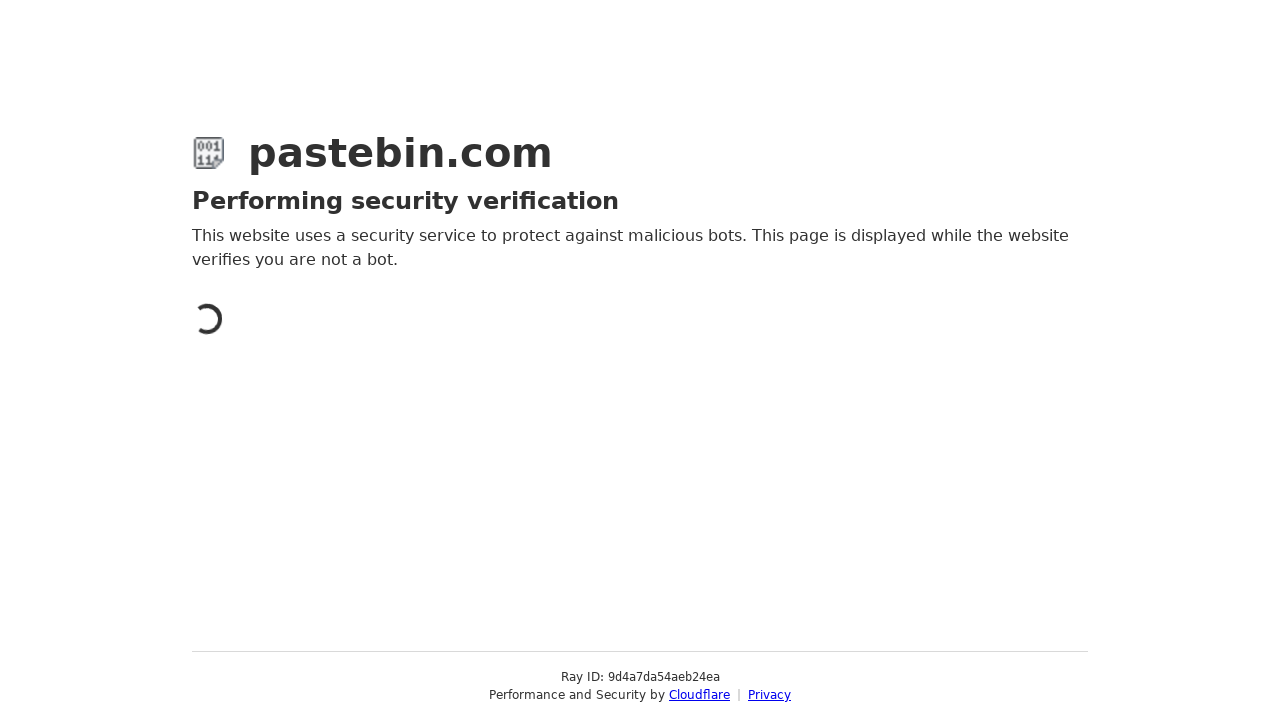

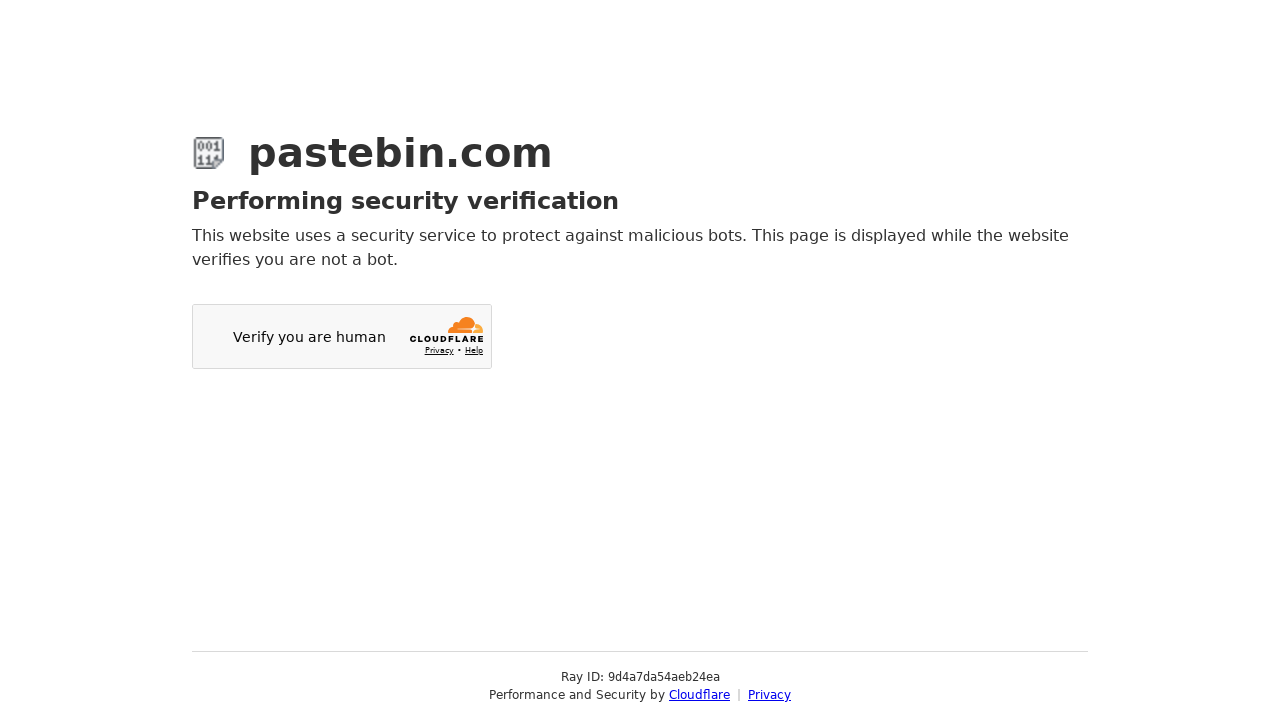